Tests entering text into a JavaScript prompt dialog and verifies the entered text is displayed in the result

Starting URL: https://the-internet.herokuapp.com/javascript_alerts

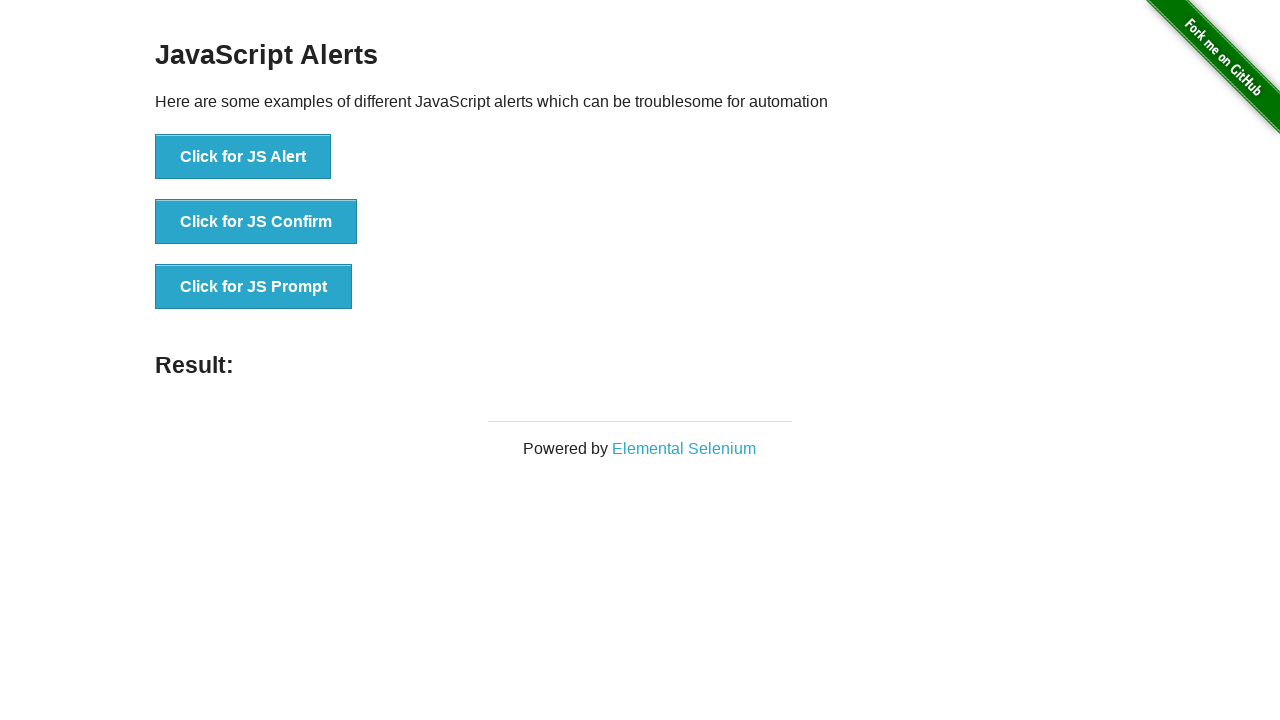

Set up dialog handler to accept prompt with 'selenium test input'
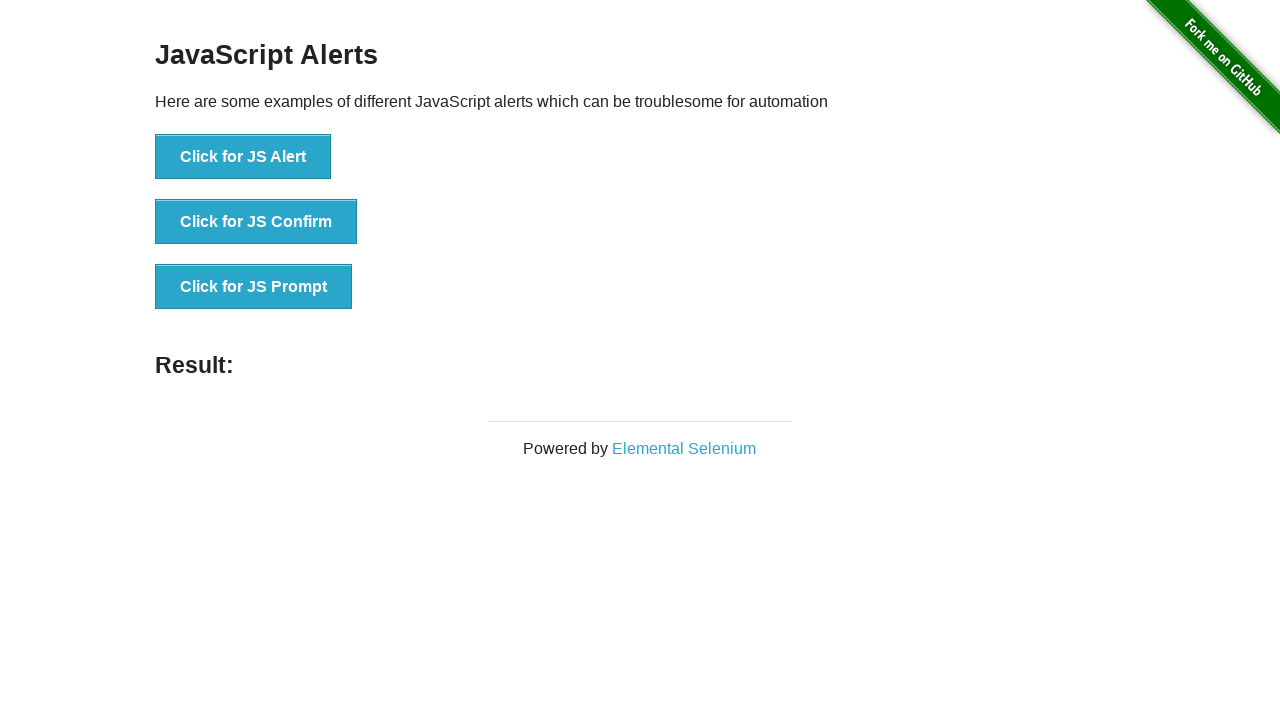

Clicked button to trigger JavaScript prompt dialog at (254, 287) on xpath=//*[@onclick='jsPrompt()']
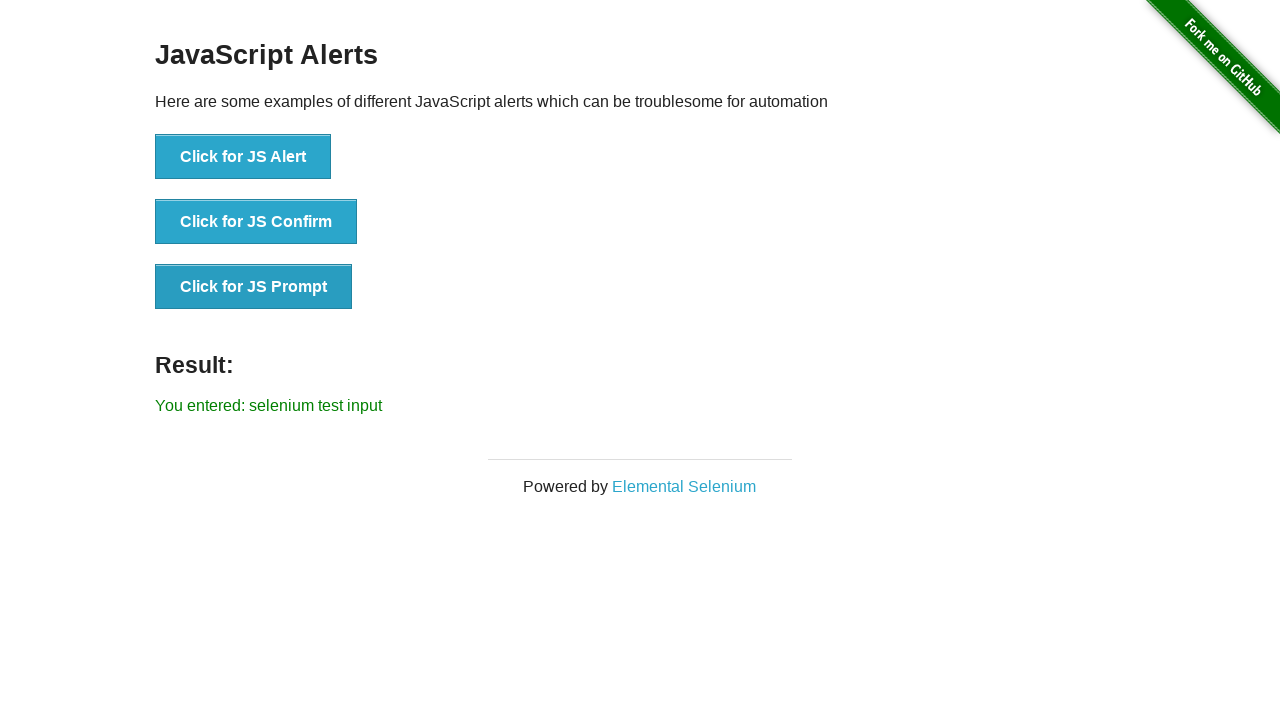

Waited for result element to appear
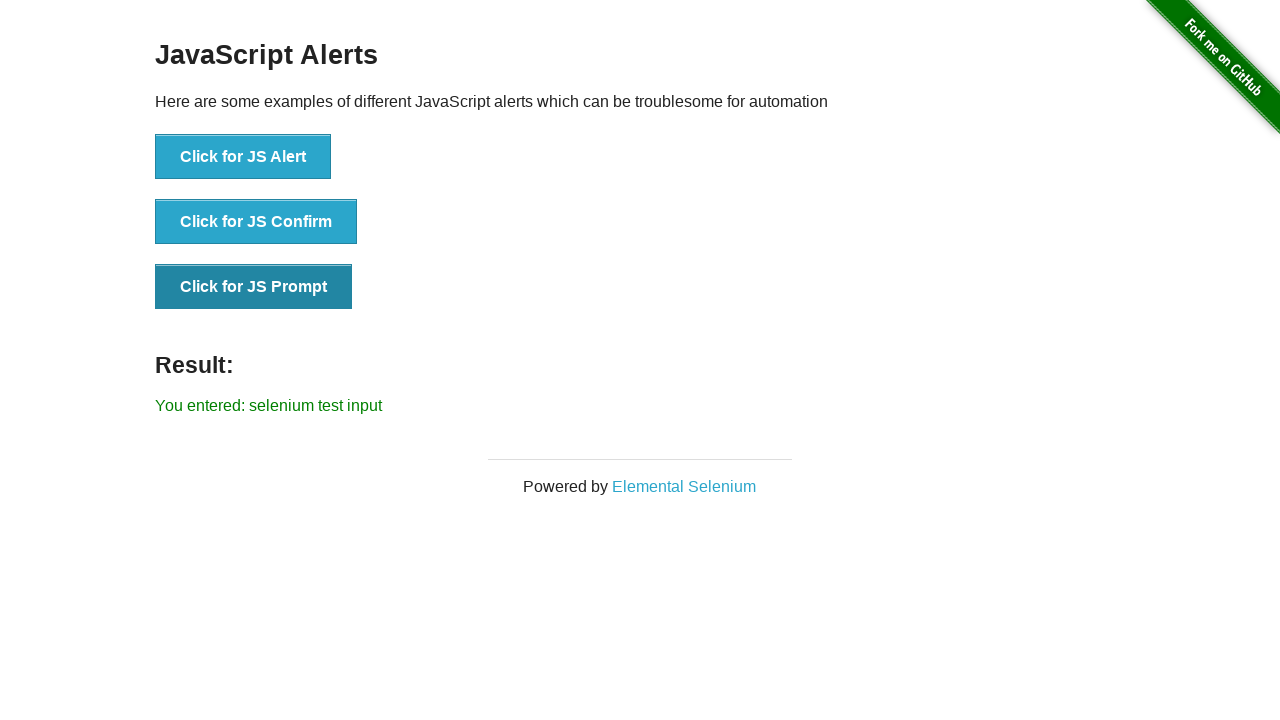

Retrieved result text from #result element
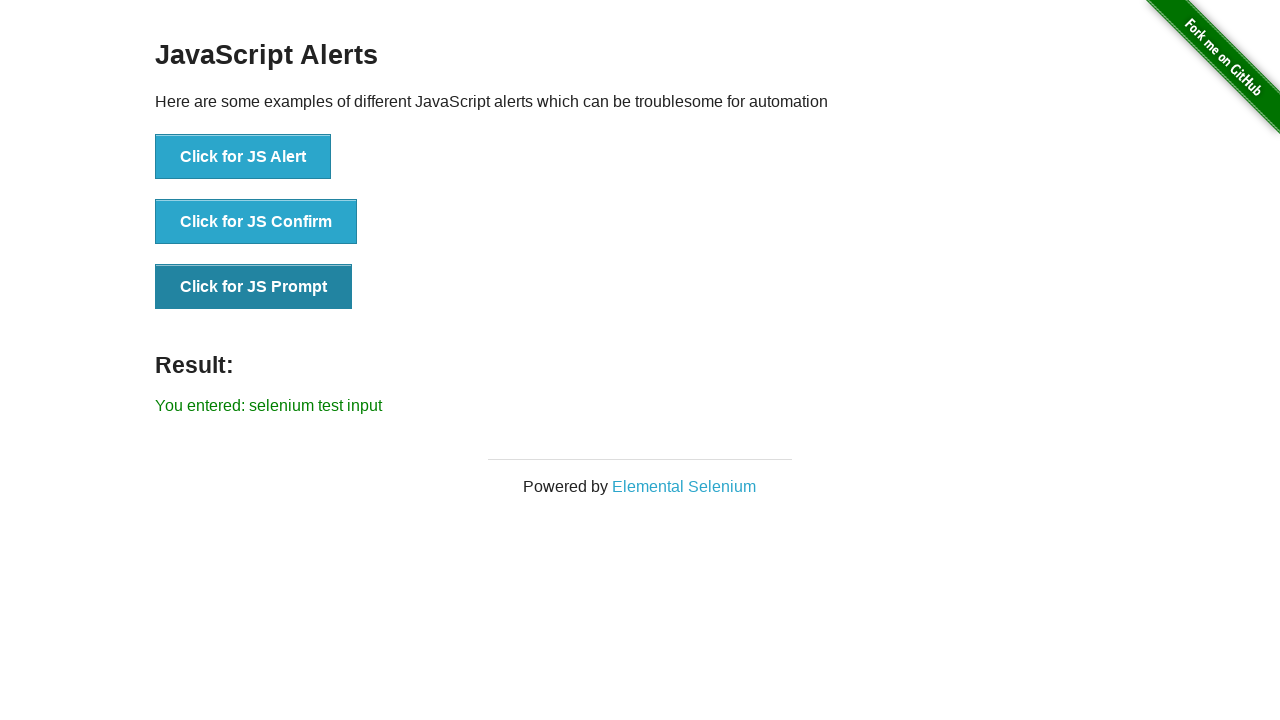

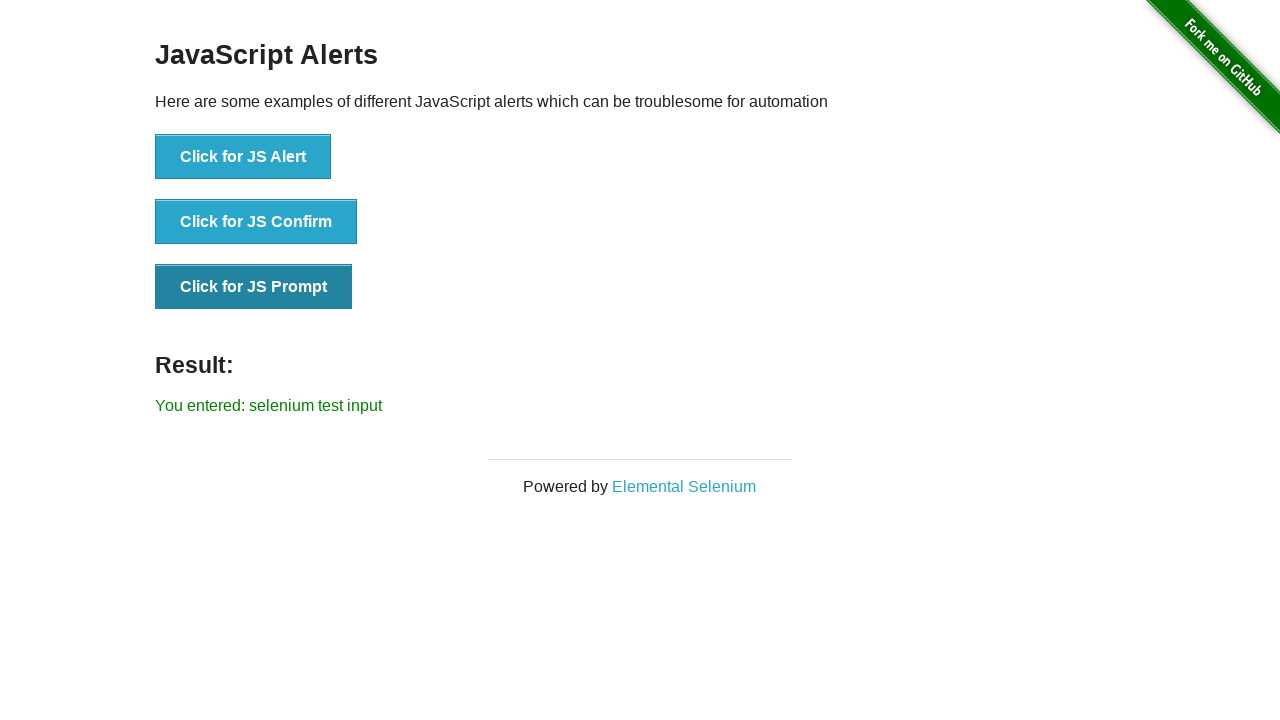